Navigates to CoinMarketCap homepage and waits for the cryptocurrency table to load, verifying that the first cryptocurrency entry is displayed.

Starting URL: https://coinmarketcap.com/

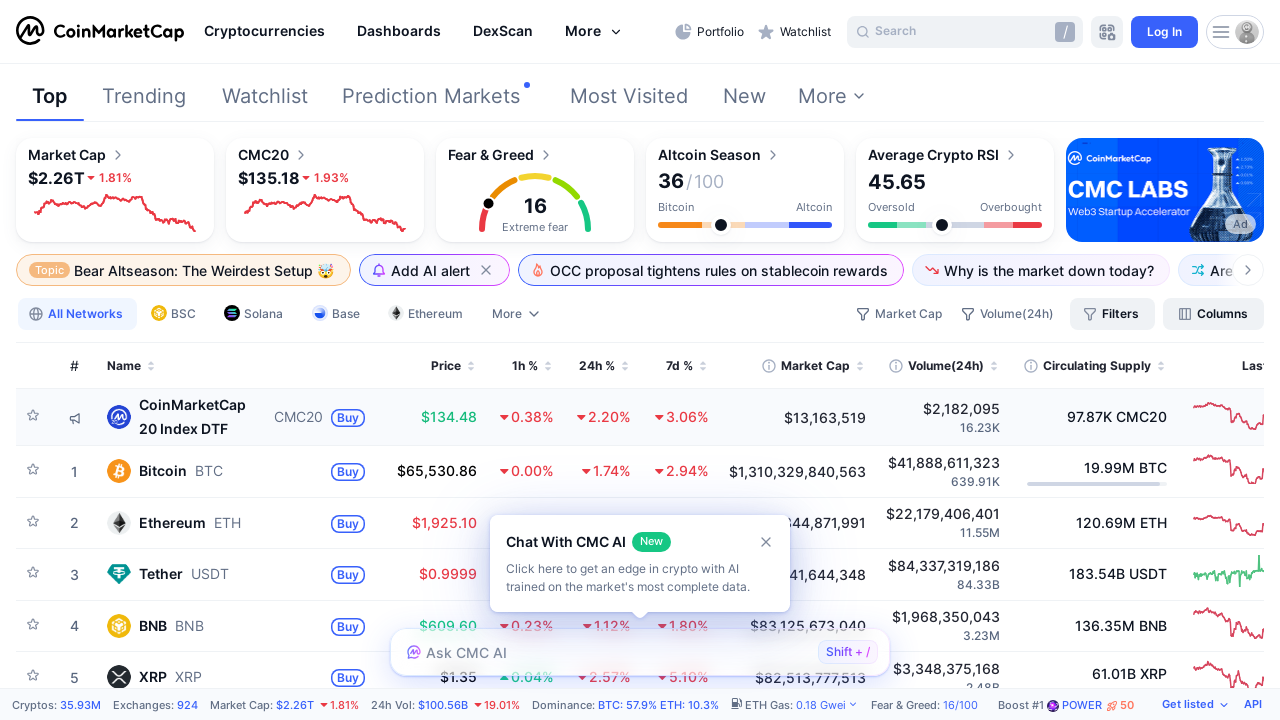

Cryptocurrency table loaded with first entry visible
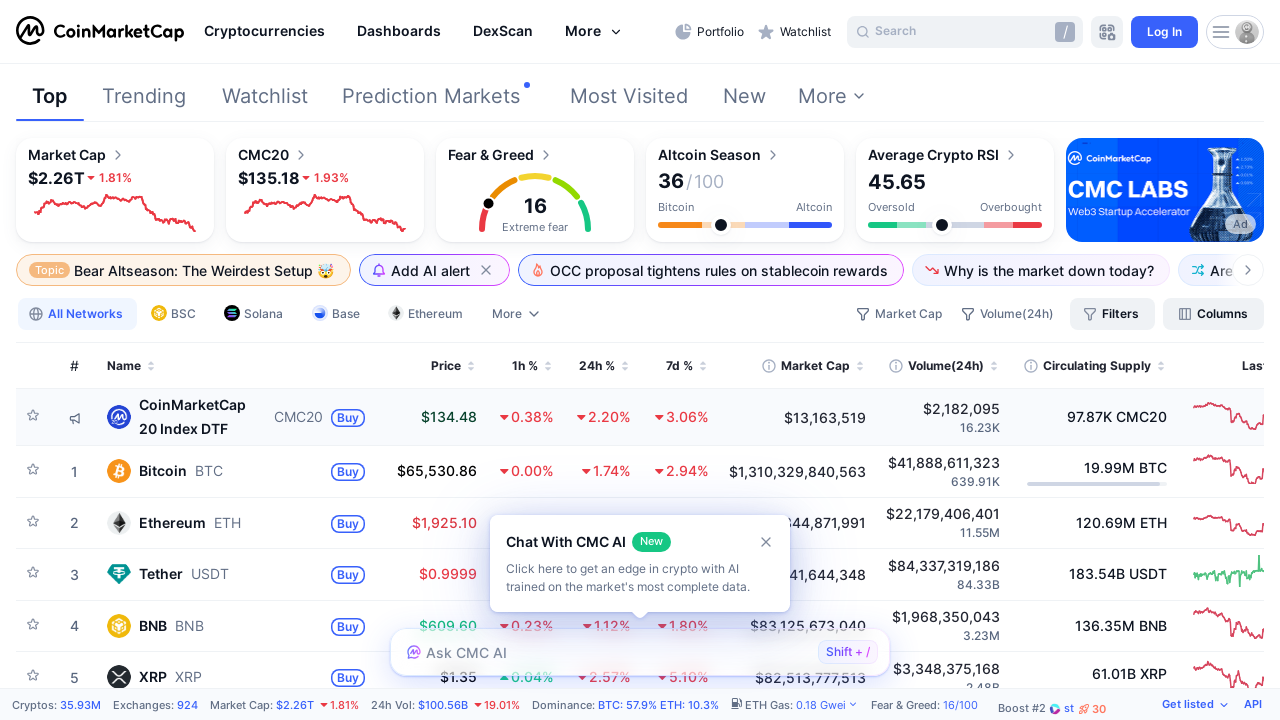

First cryptocurrency name/link element verified as present
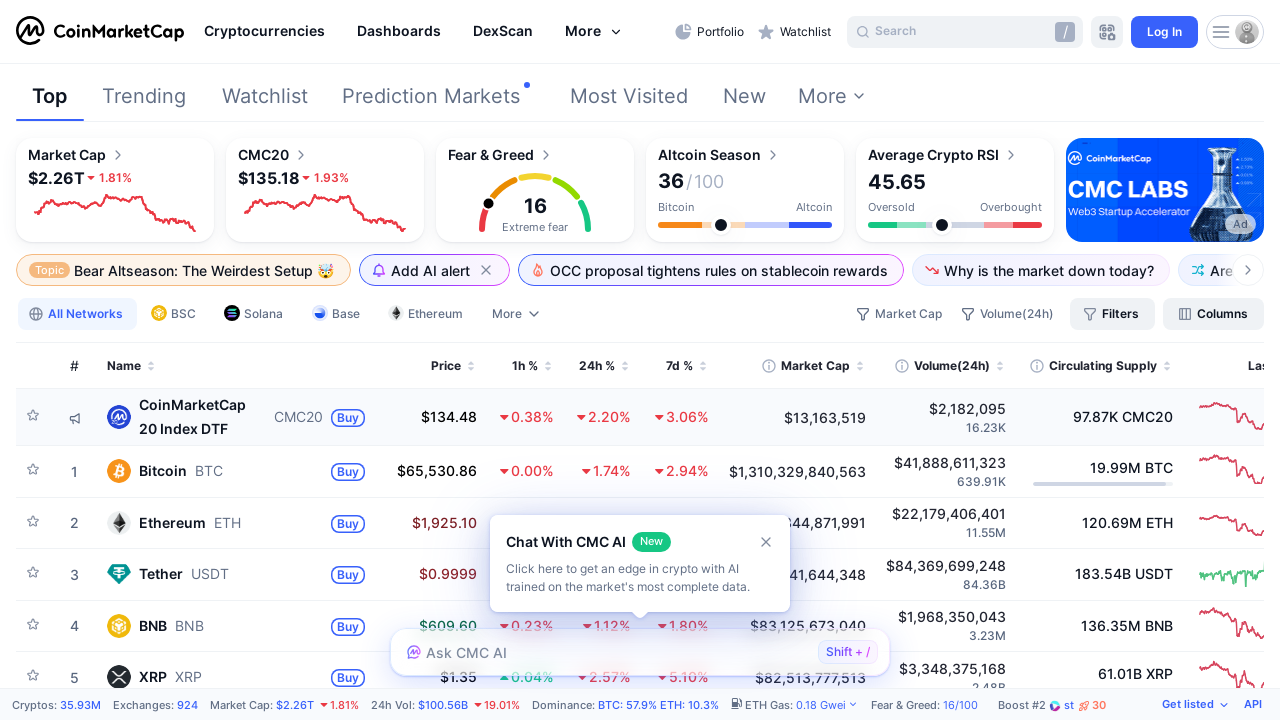

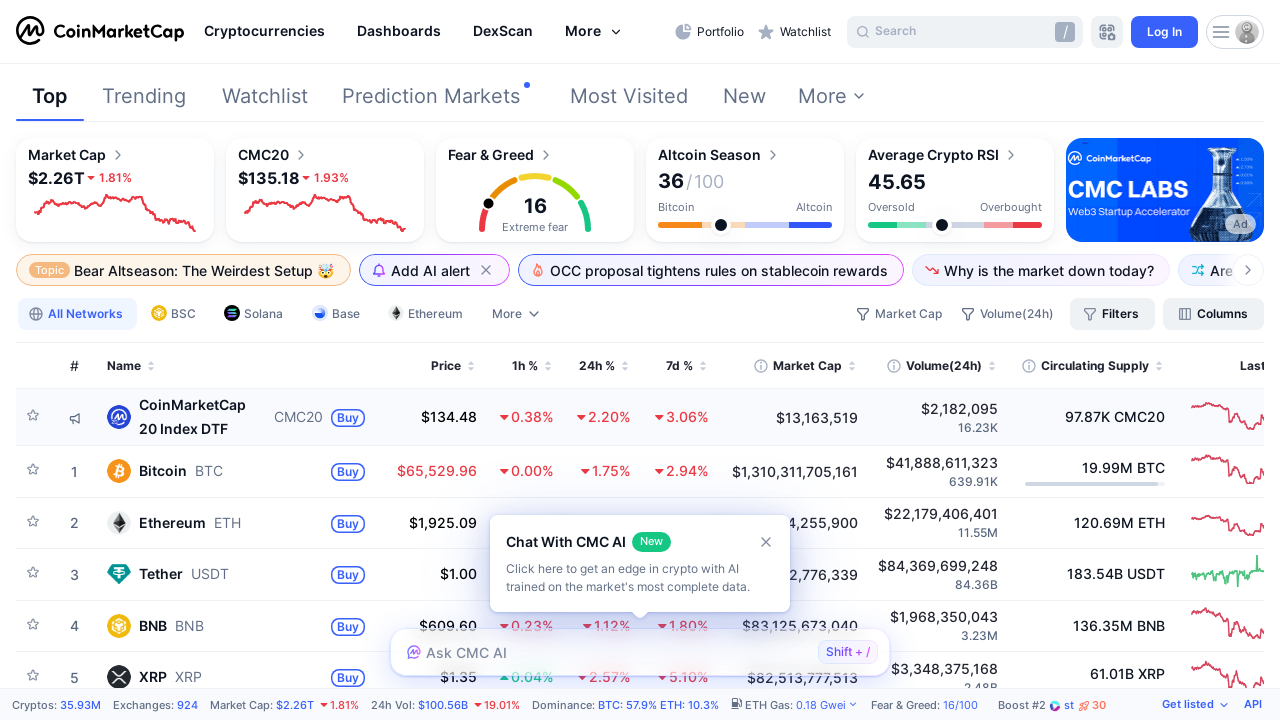